Tests that the input field is cleared after adding a todo item

Starting URL: https://demo.playwright.dev/todomvc

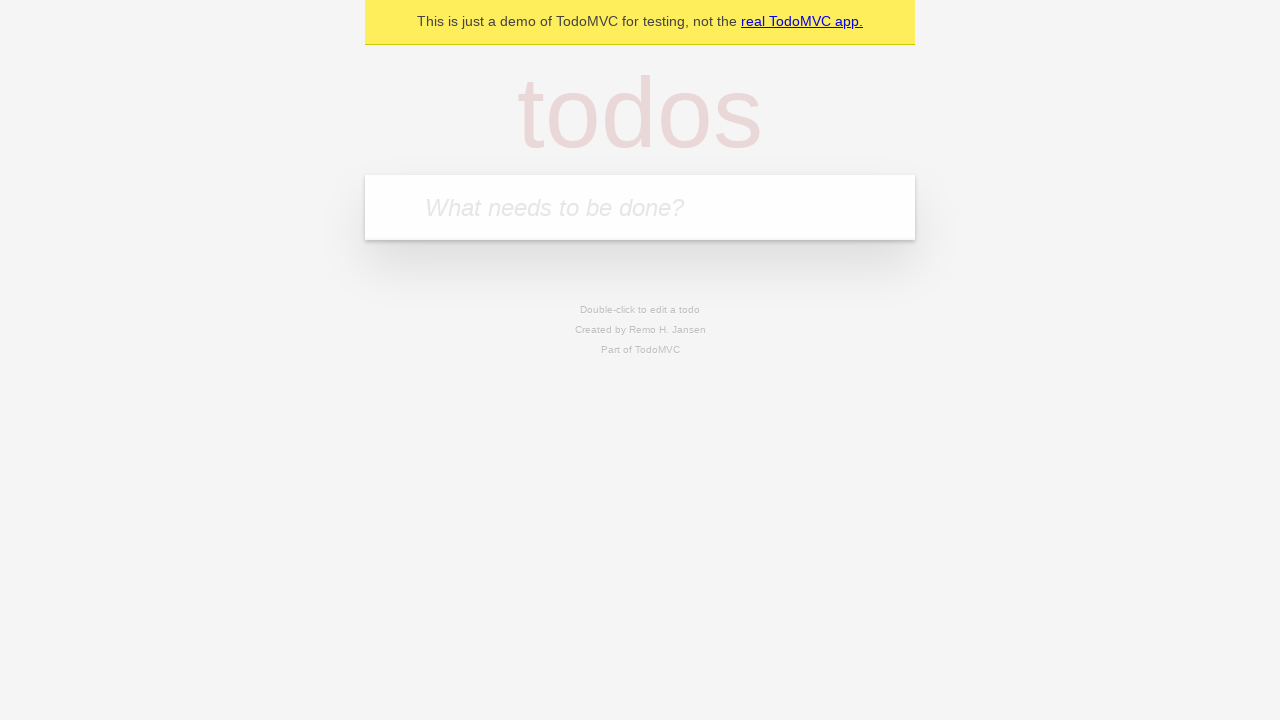

Located the todo input field with placeholder 'What needs to be done?'
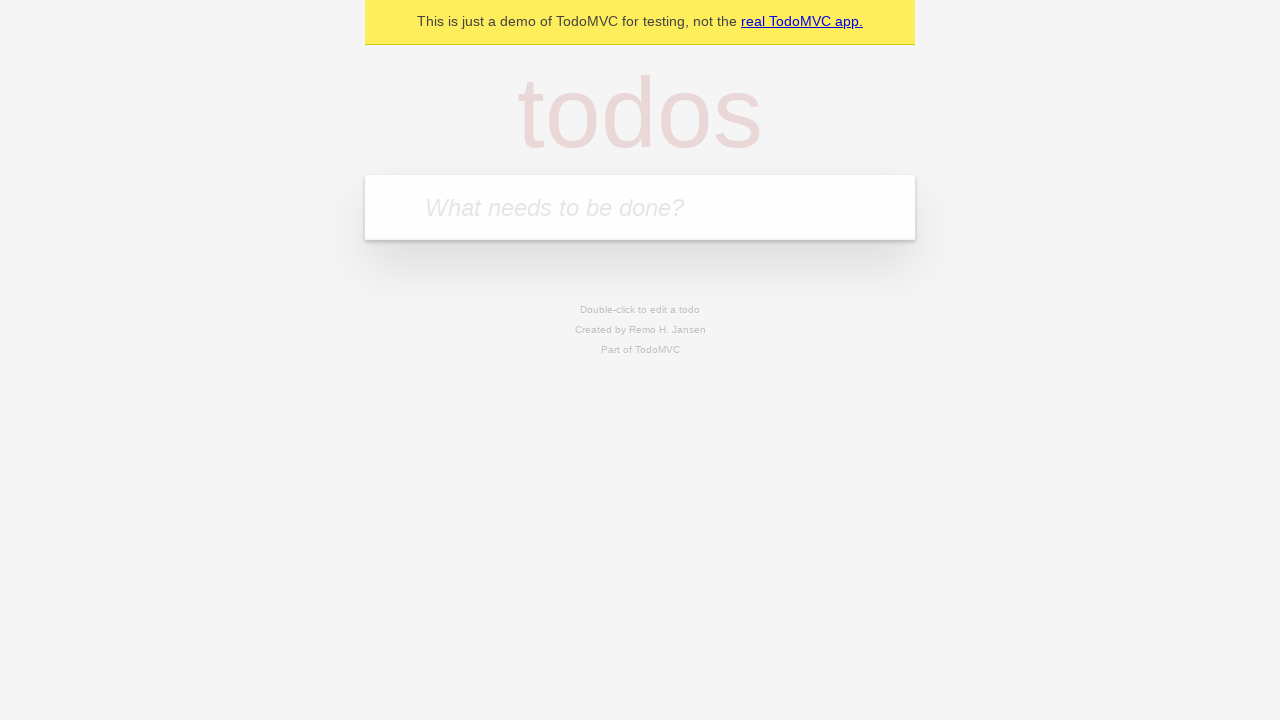

Filled input field with 'buy some cheese' on internal:attr=[placeholder="What needs to be done?"i]
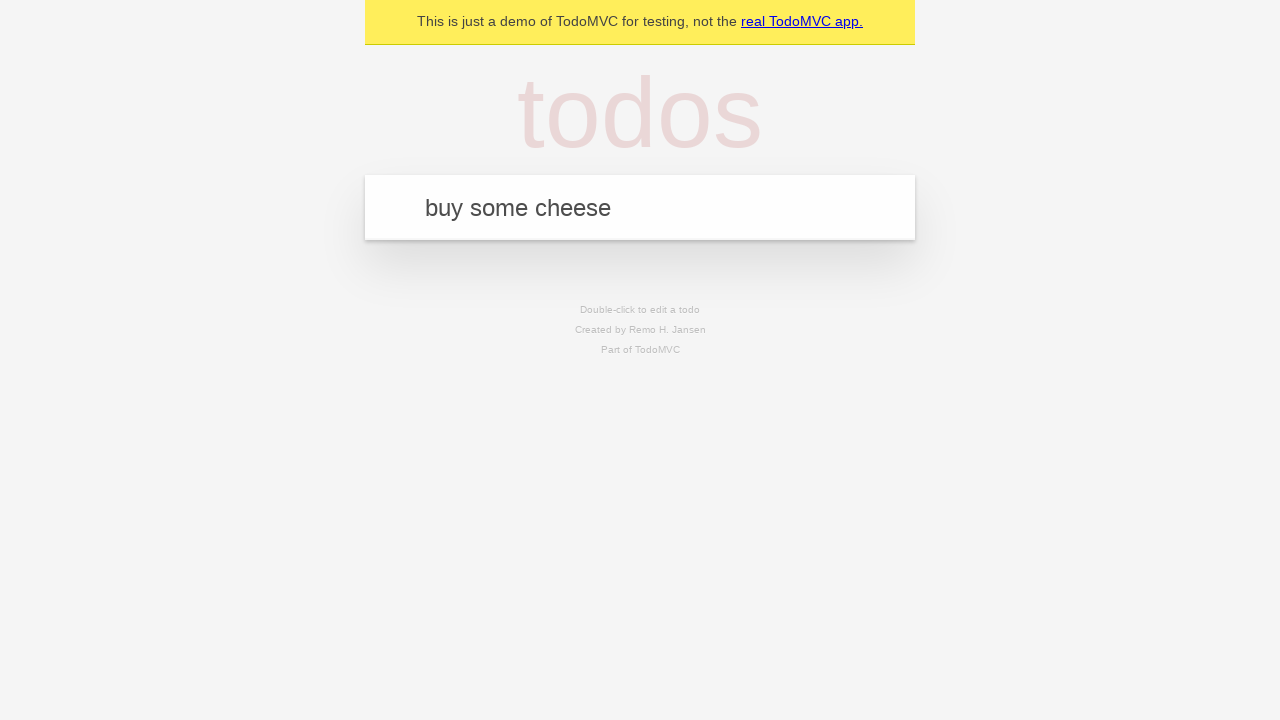

Pressed Enter to add the todo item on internal:attr=[placeholder="What needs to be done?"i]
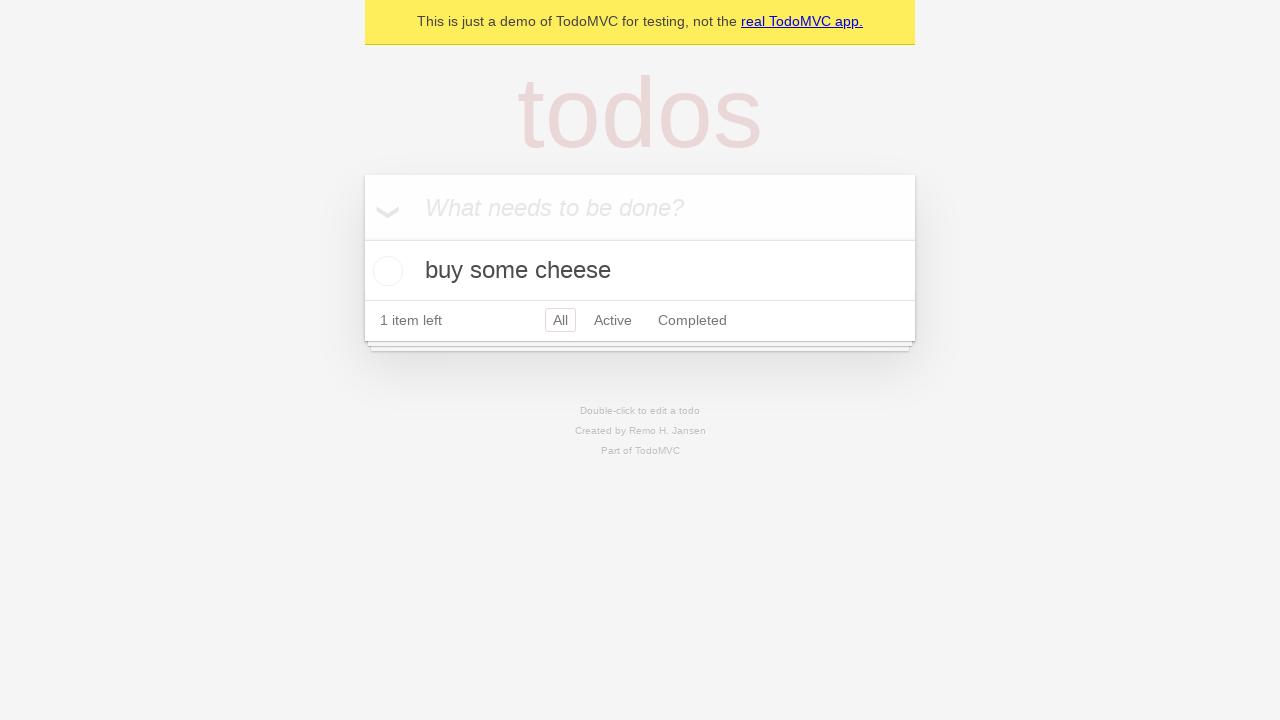

Verified that input field is empty after adding todo
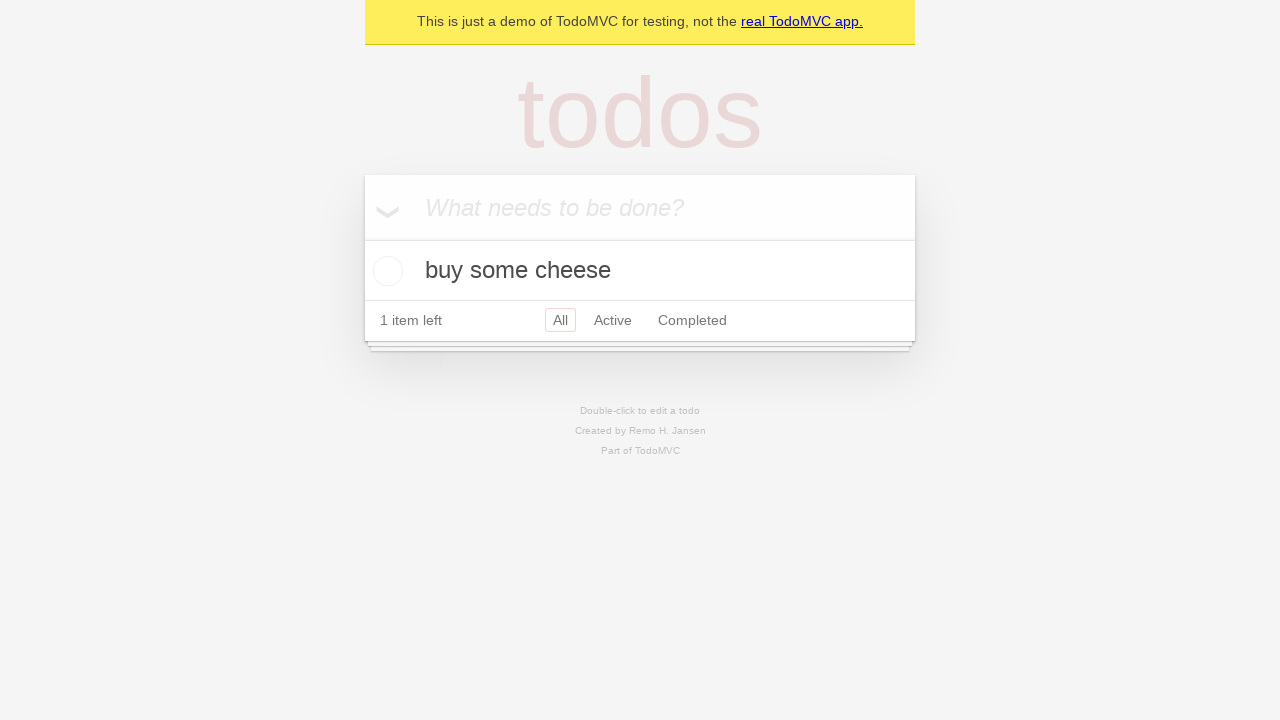

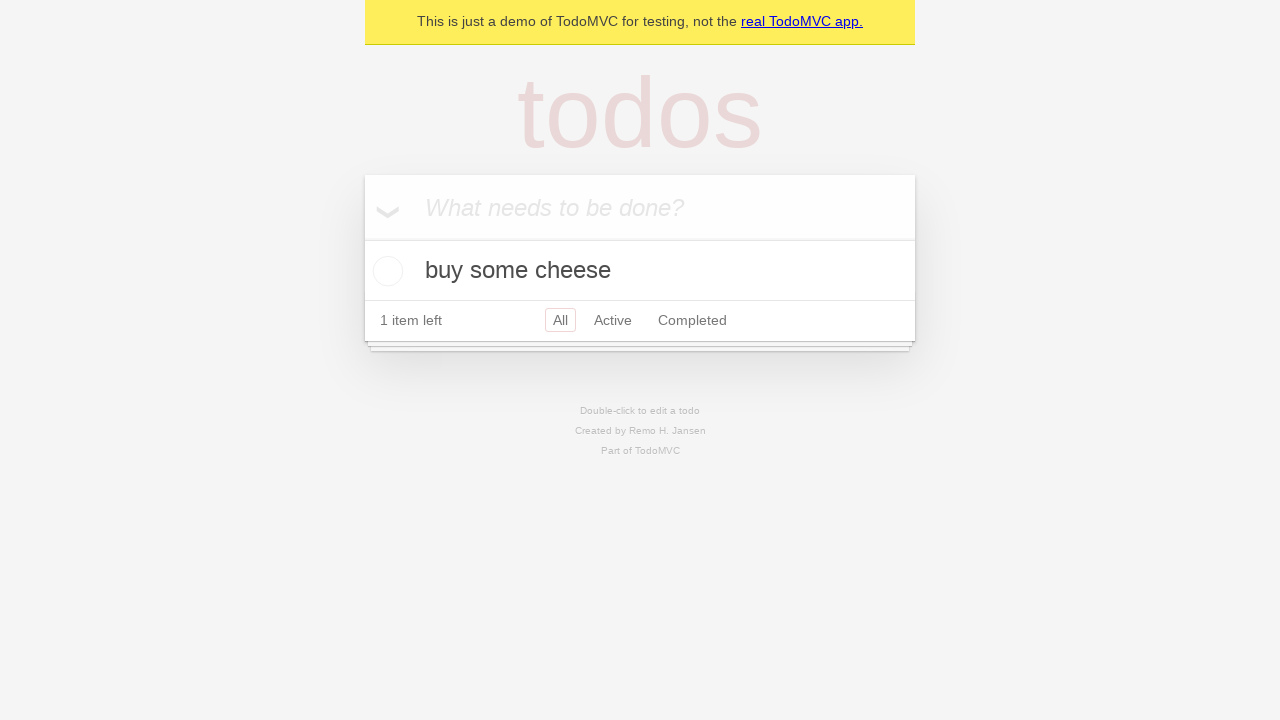